Navigates to ynet.co.il news website and waits for the page to load

Starting URL: http://www.ynet.co.il

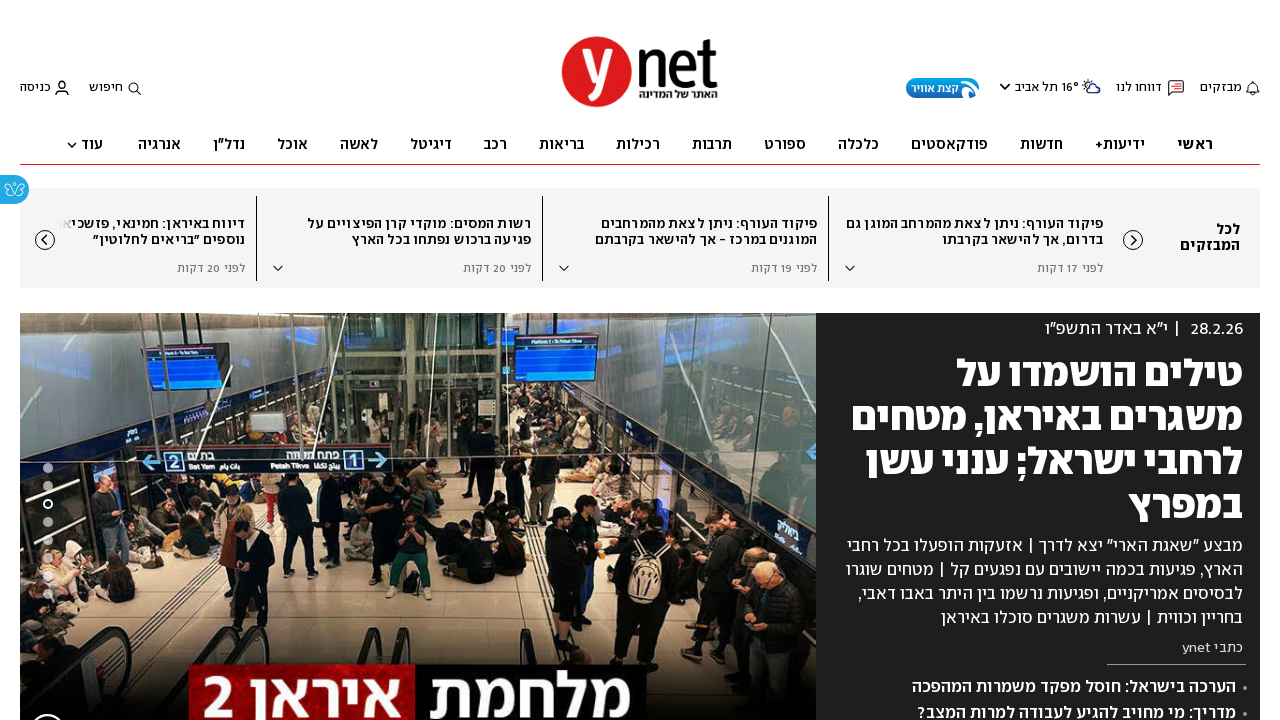

Waited for DOM content to load on ynet.co.il
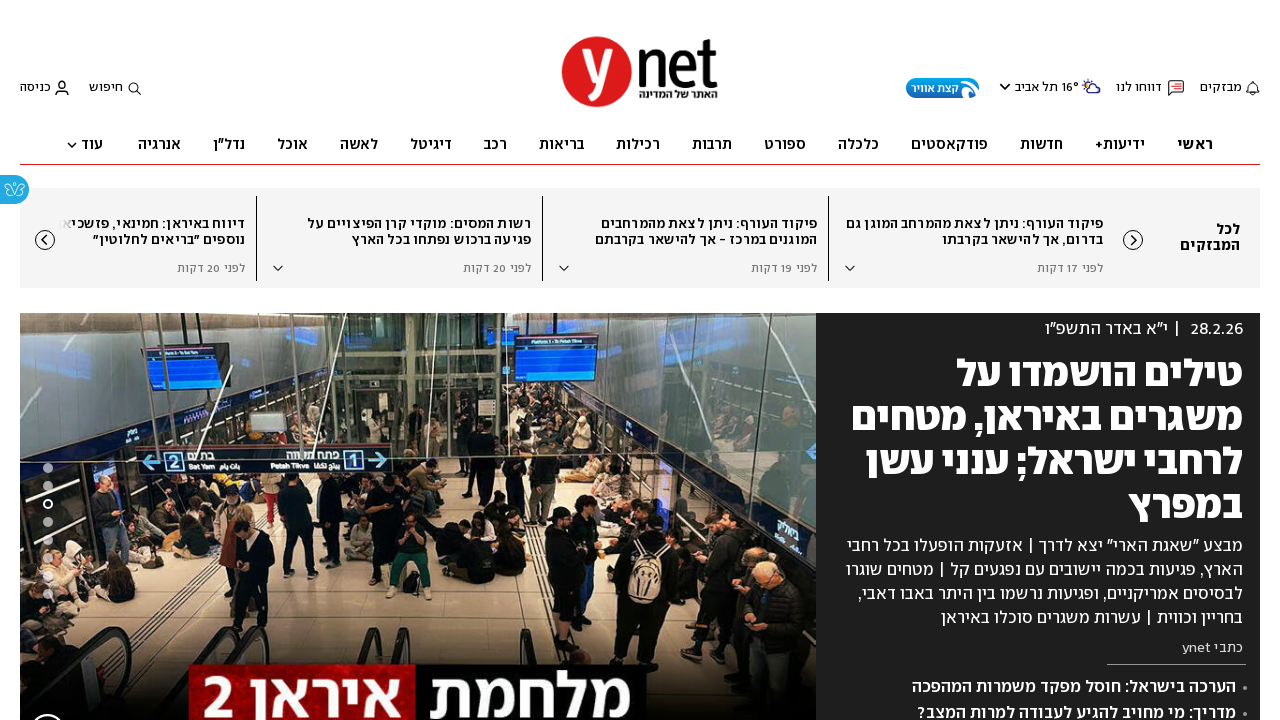

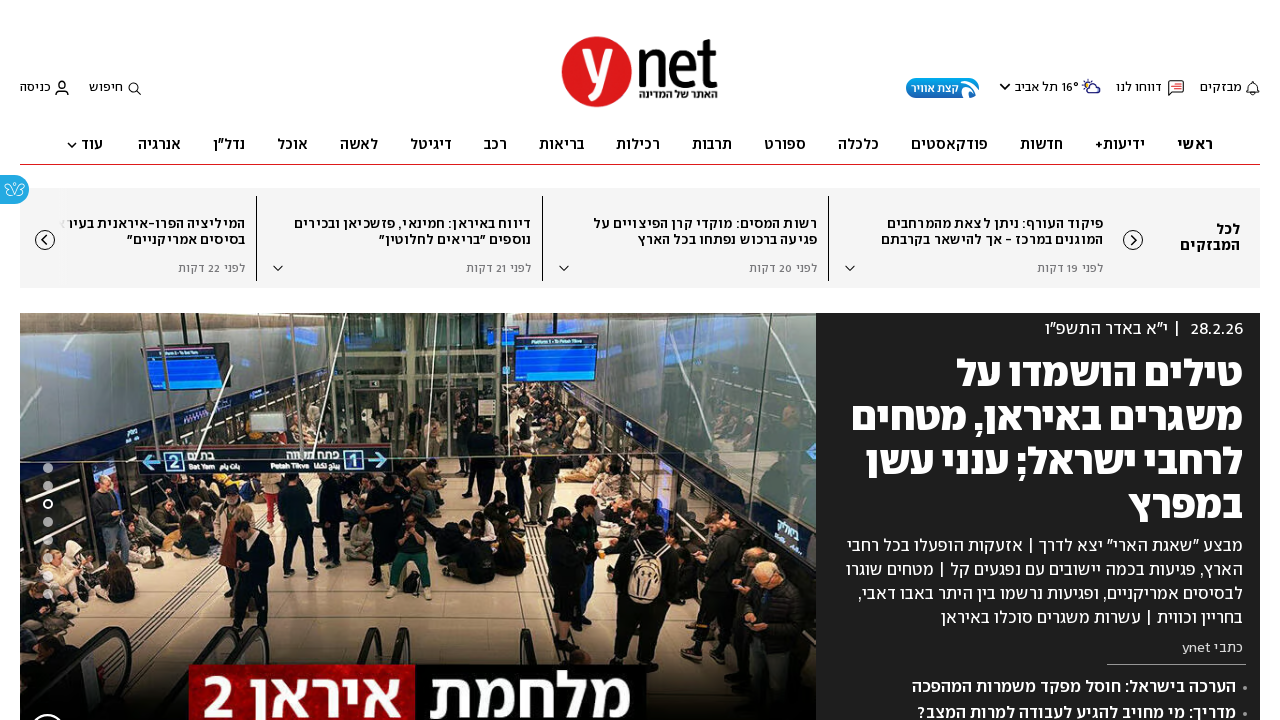